Tests search functionality by typing 'ca', verifying product counts, and clicking the ADD TO CART button on the third product

Starting URL: https://rahulshettyacademy.com/seleniumPractise/#/

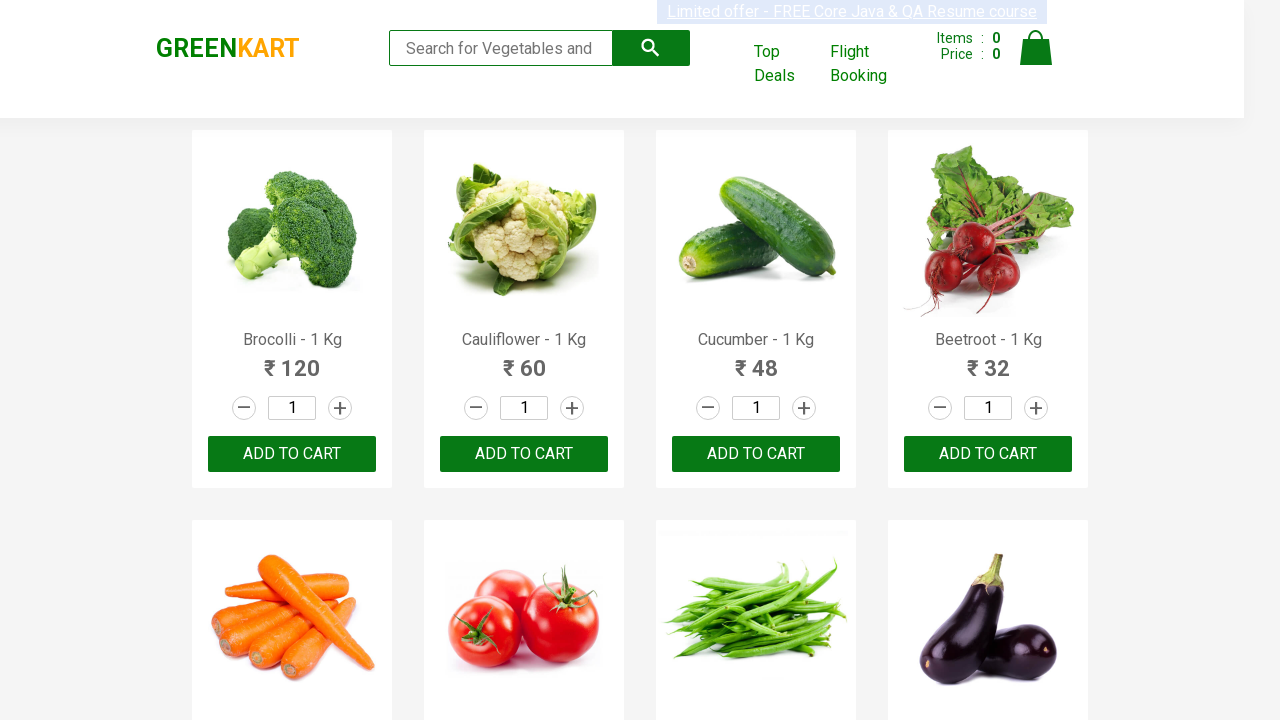

Typed 'ca' in the search field on .search-keyword
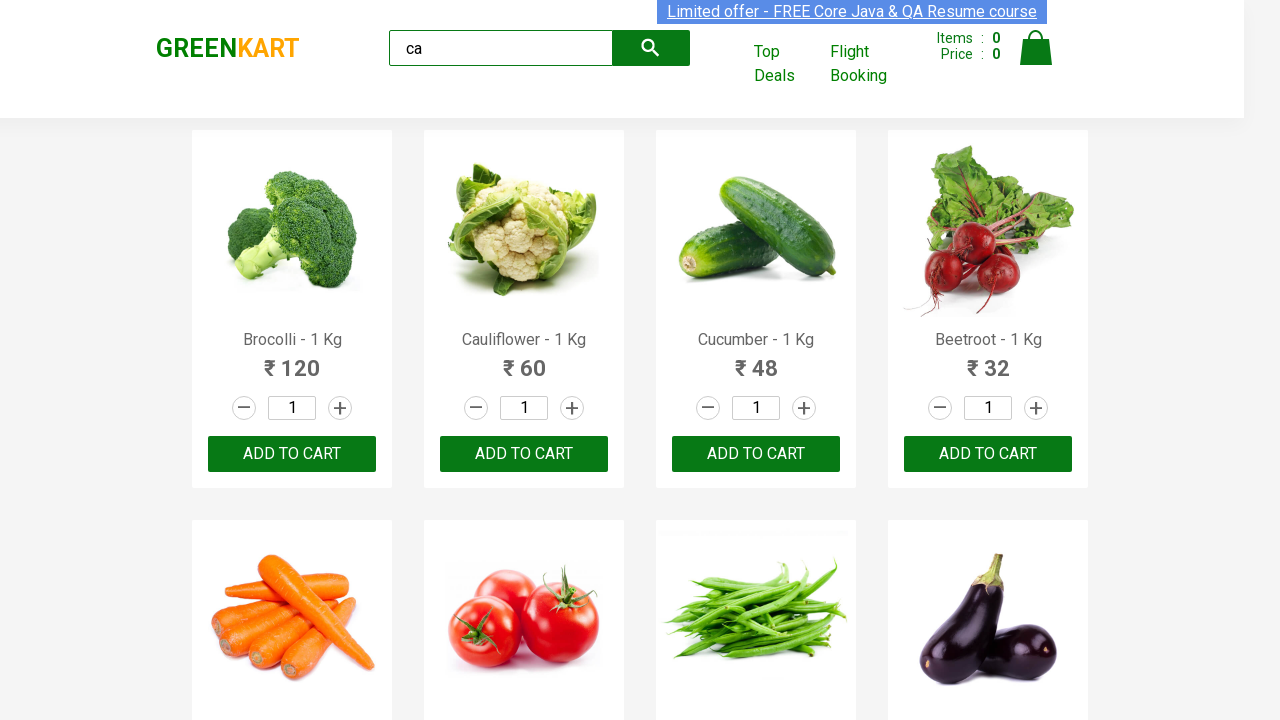

Waited 2 seconds for search results to filter
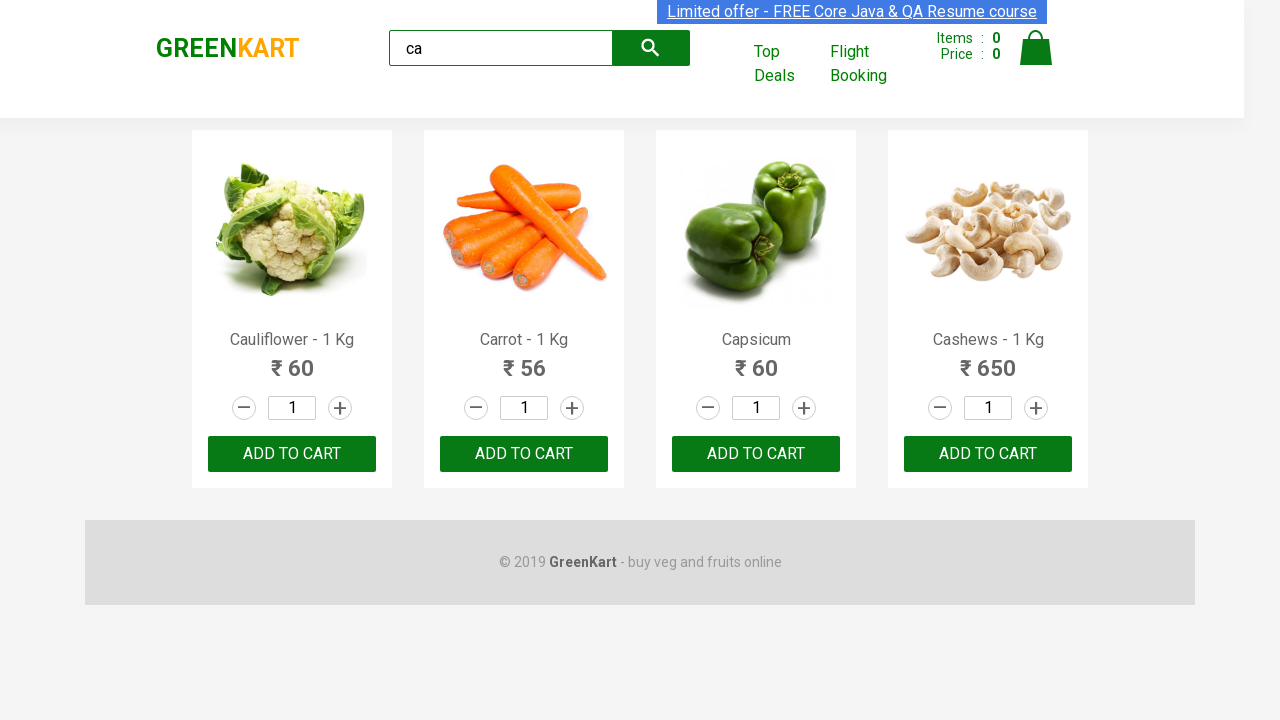

Verified total product count equals 5
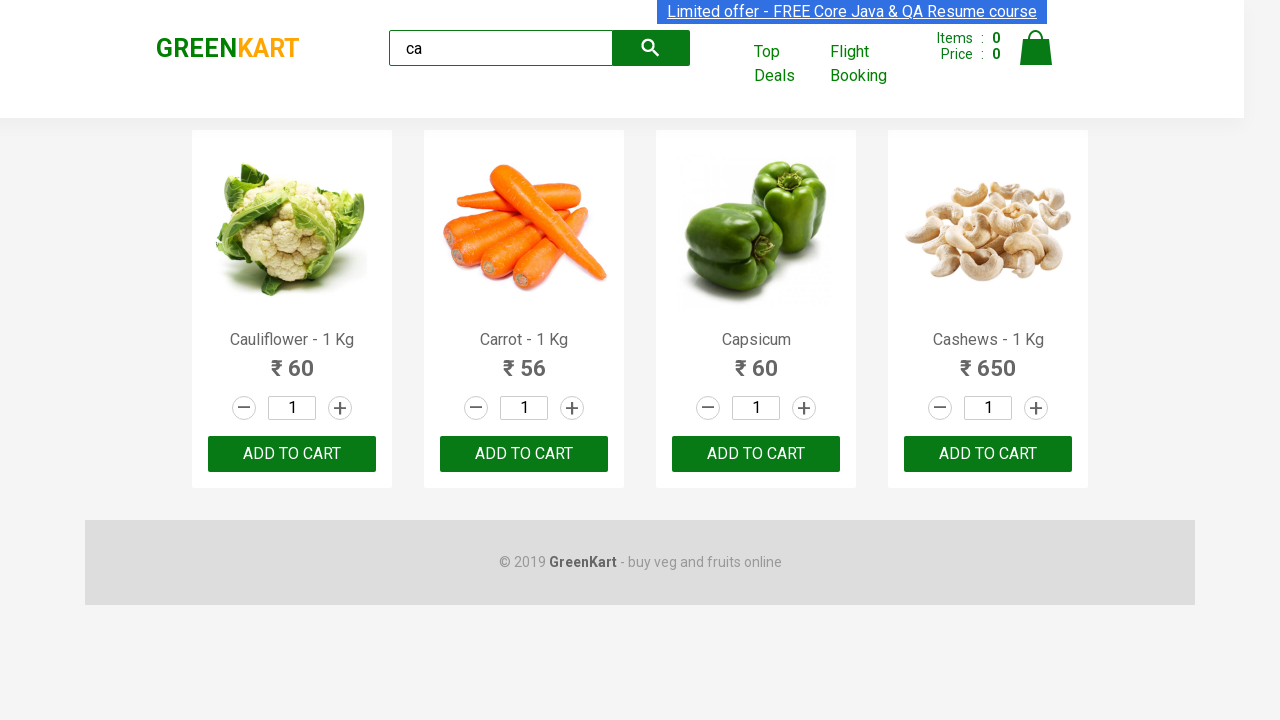

Verified visible product count equals 4
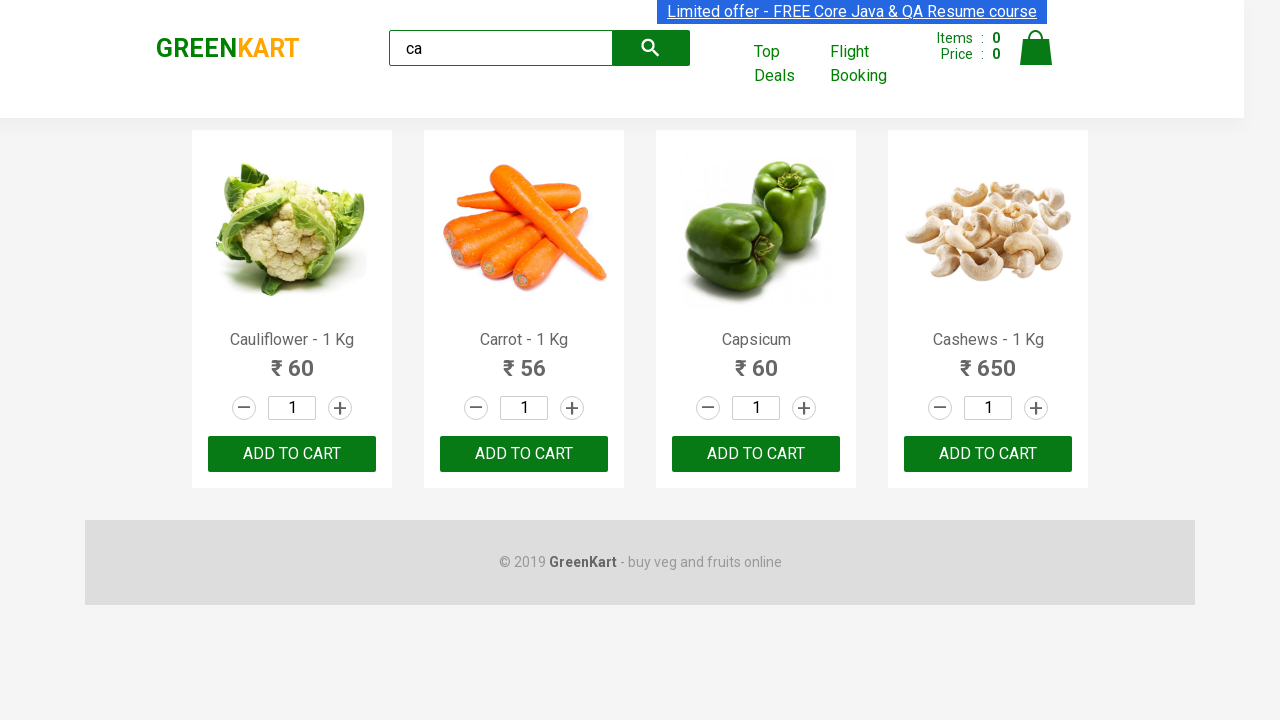

Verified products in container count equals 4
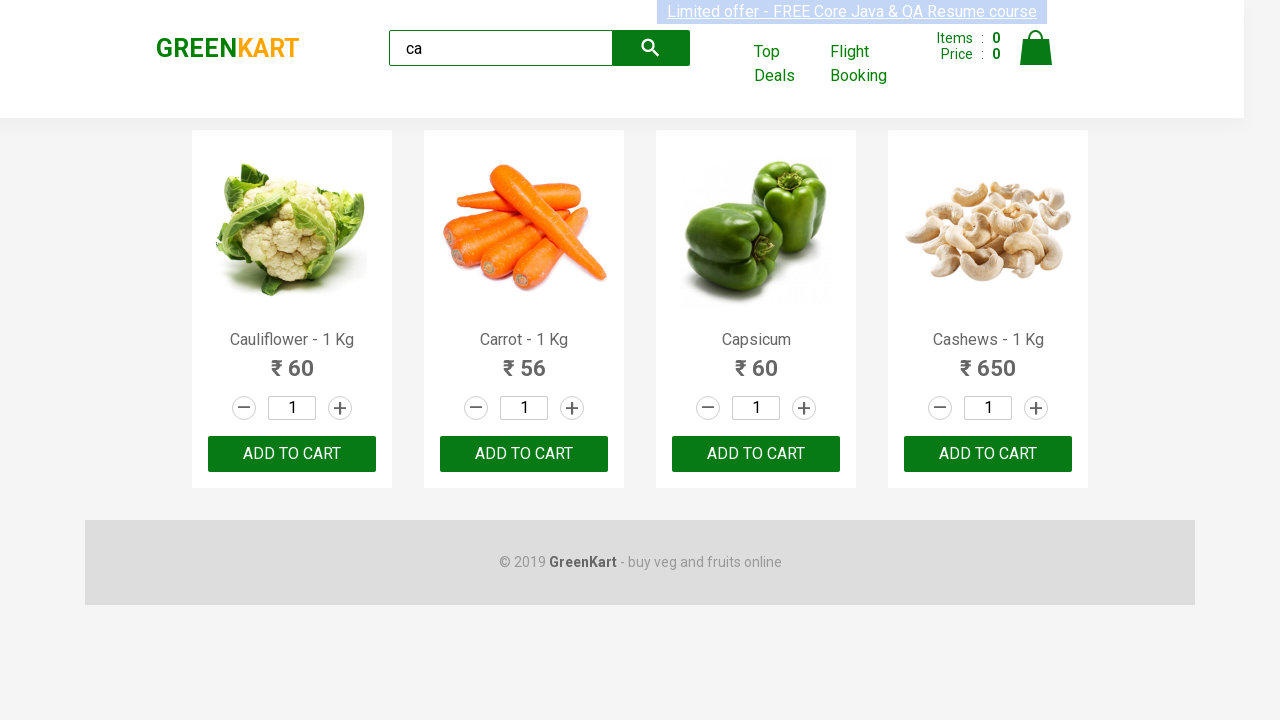

Clicked ADD TO CART button on the third product at (756, 454) on .products .product >> nth=2 >> text=ADD TO CART
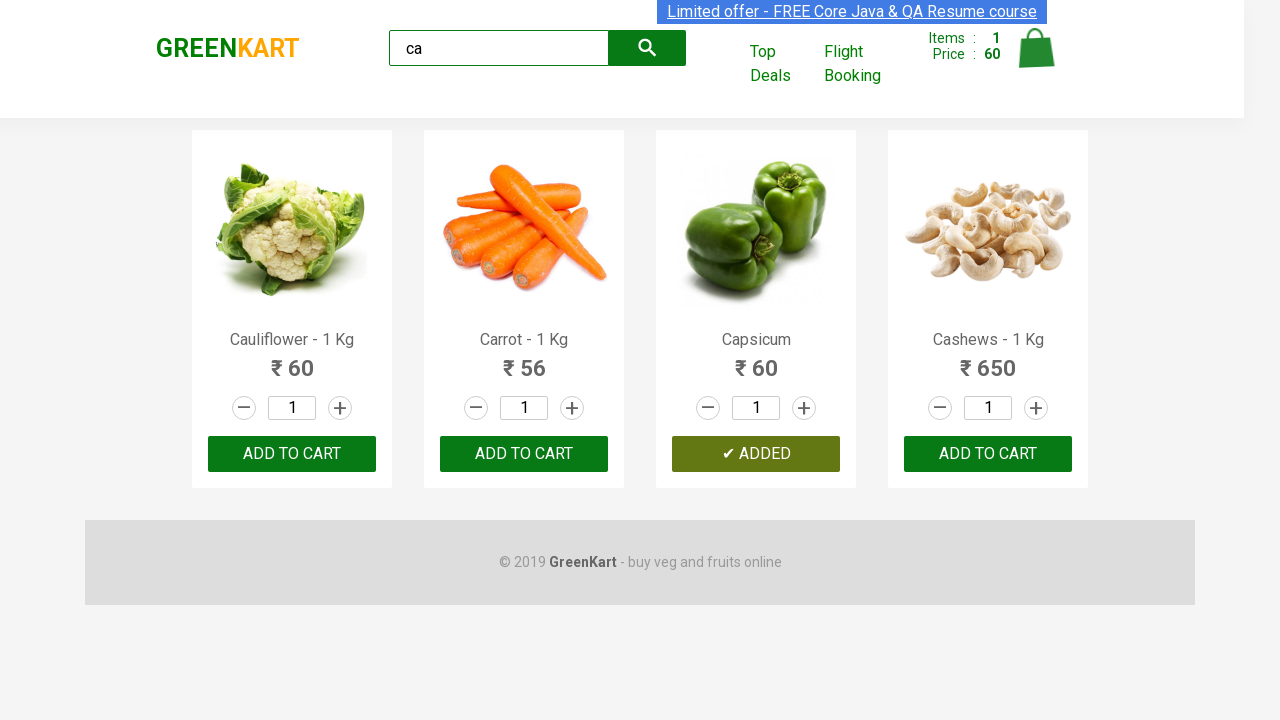

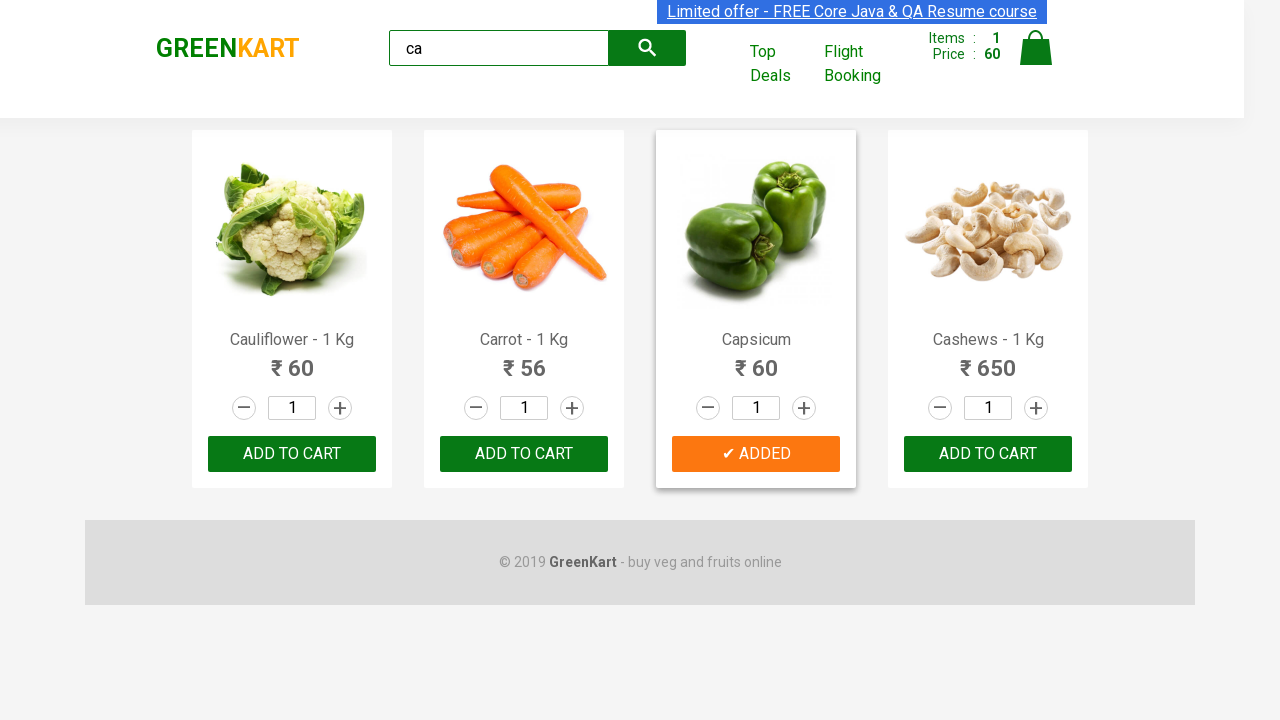